Tests React Semantic UI editable/searchable dropdown by typing search terms and selecting countries

Starting URL: https://react.semantic-ui.com/maximize/dropdown-example-search-selection/

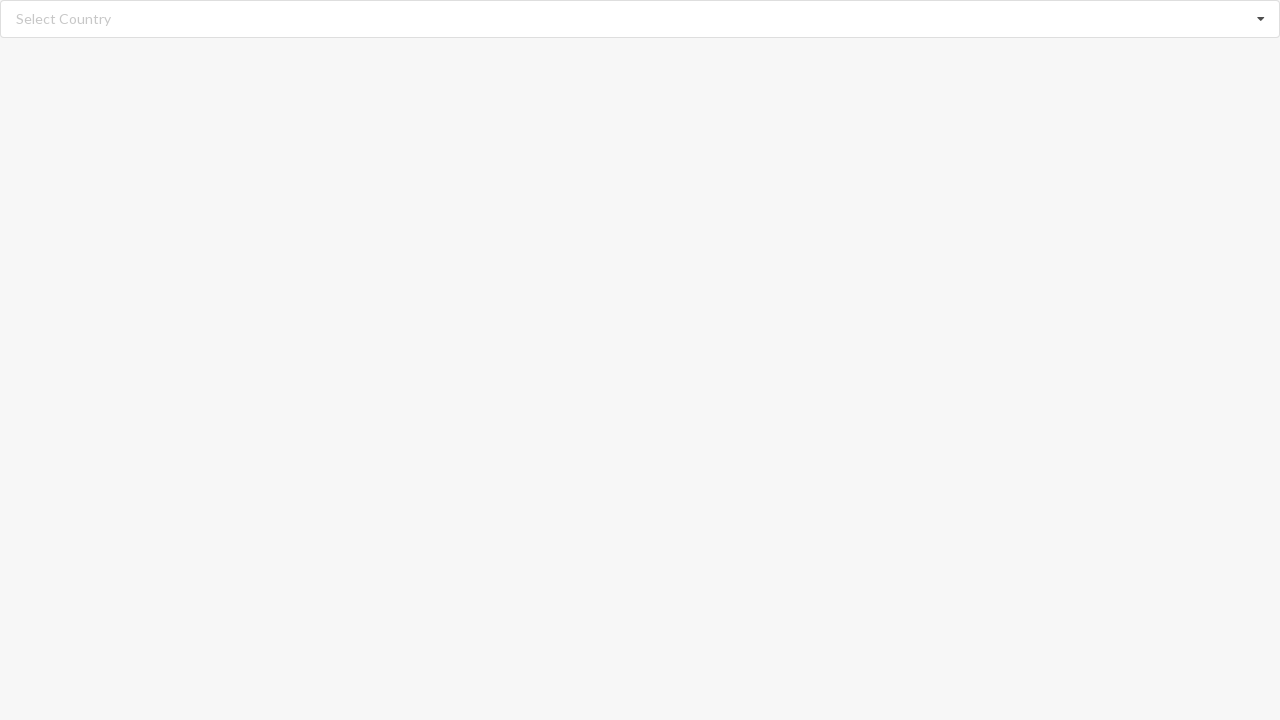

Filled search input with 'Aland Islands' on //input[@class='search']
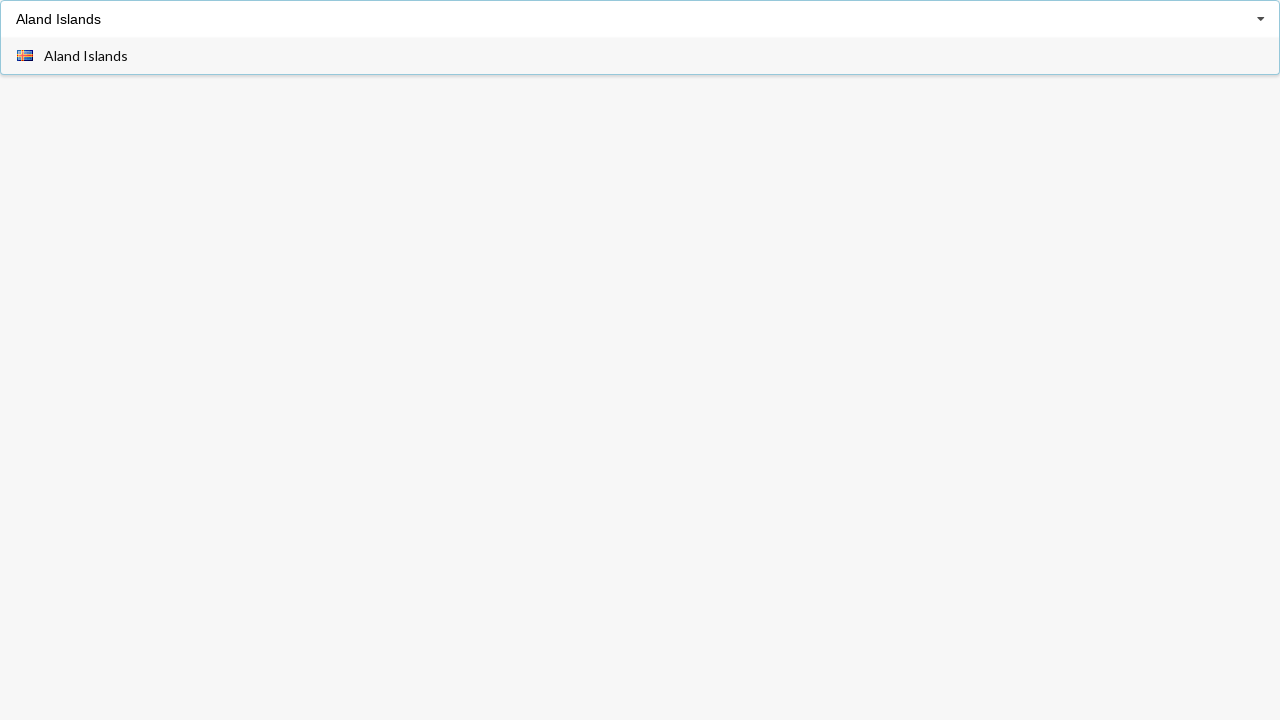

Dropdown options loaded
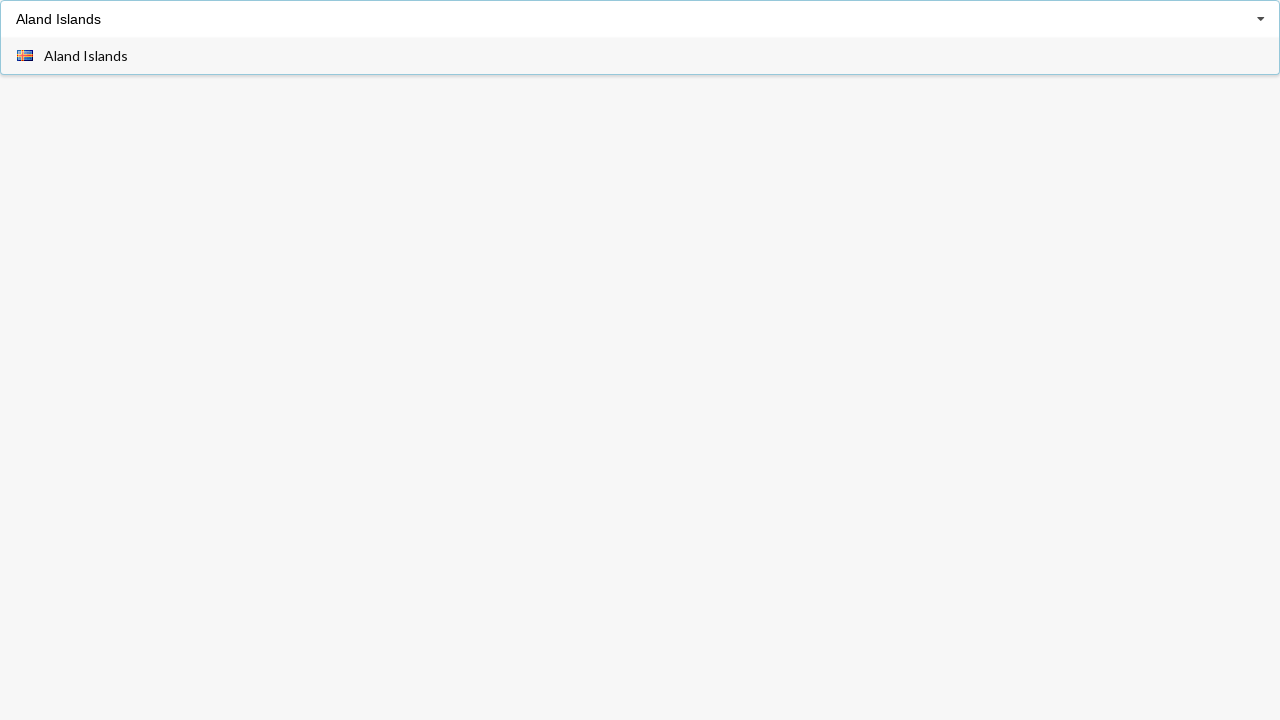

Selected 'Aland Islands' from dropdown at (86, 56) on xpath=//div[@role='option']//span[text()='Aland Islands']
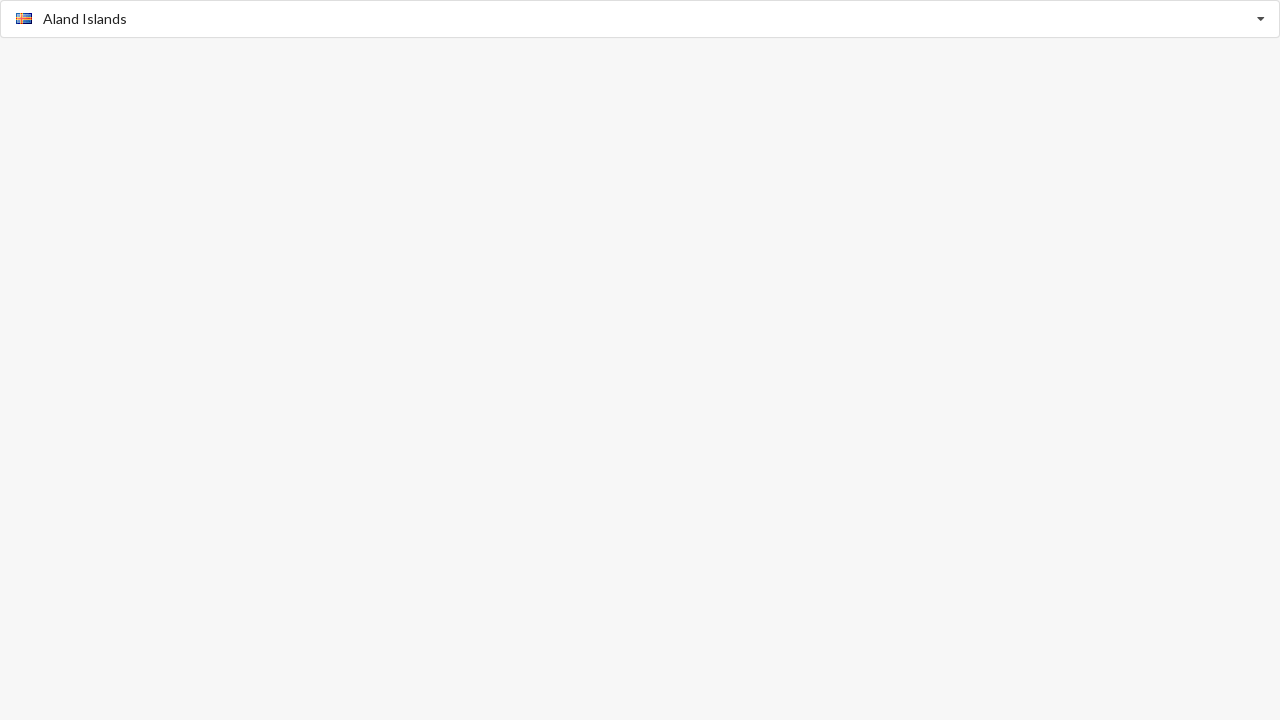

Waited 2 seconds for selection to complete
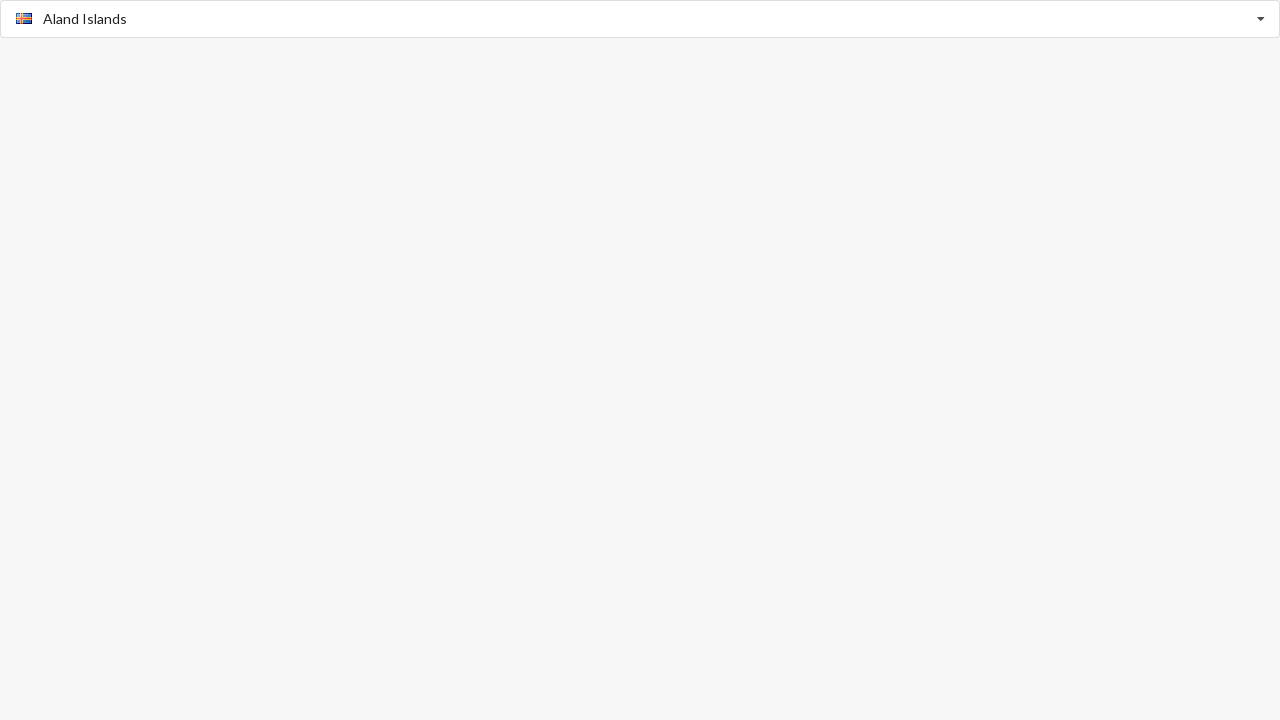

Filled search input with 'Belarus' on //input[@class='search']
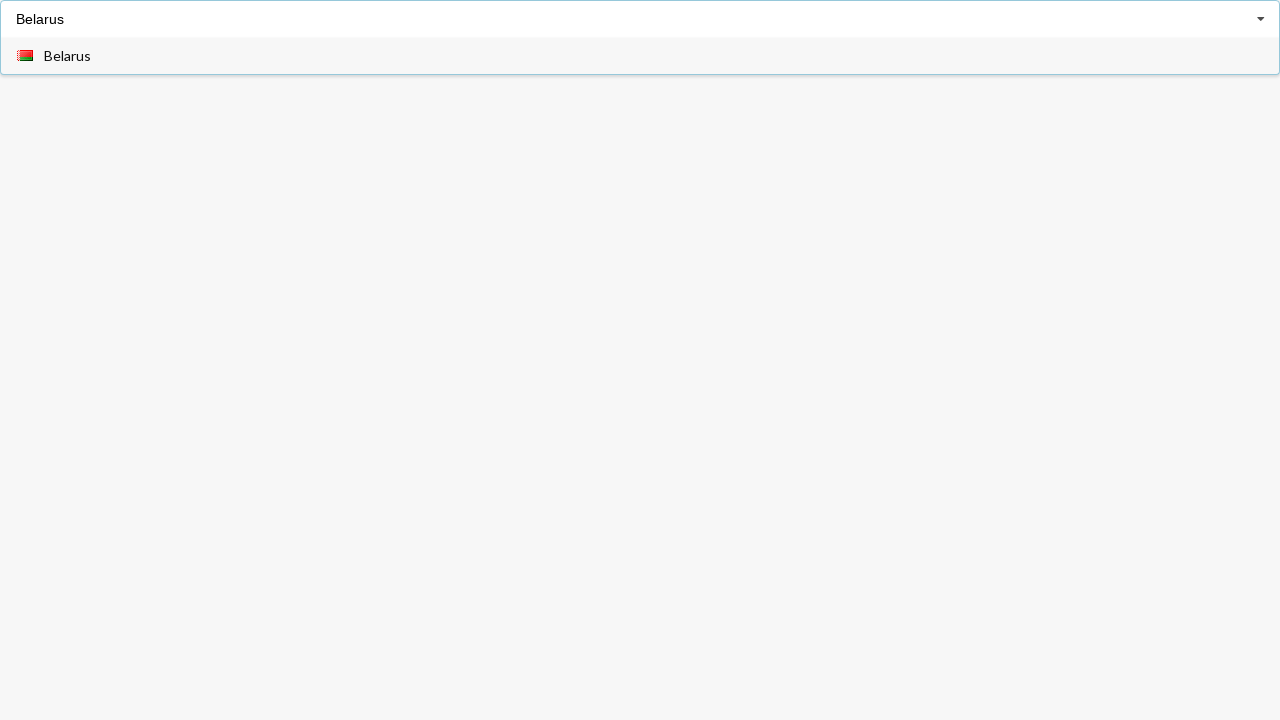

Dropdown options loaded
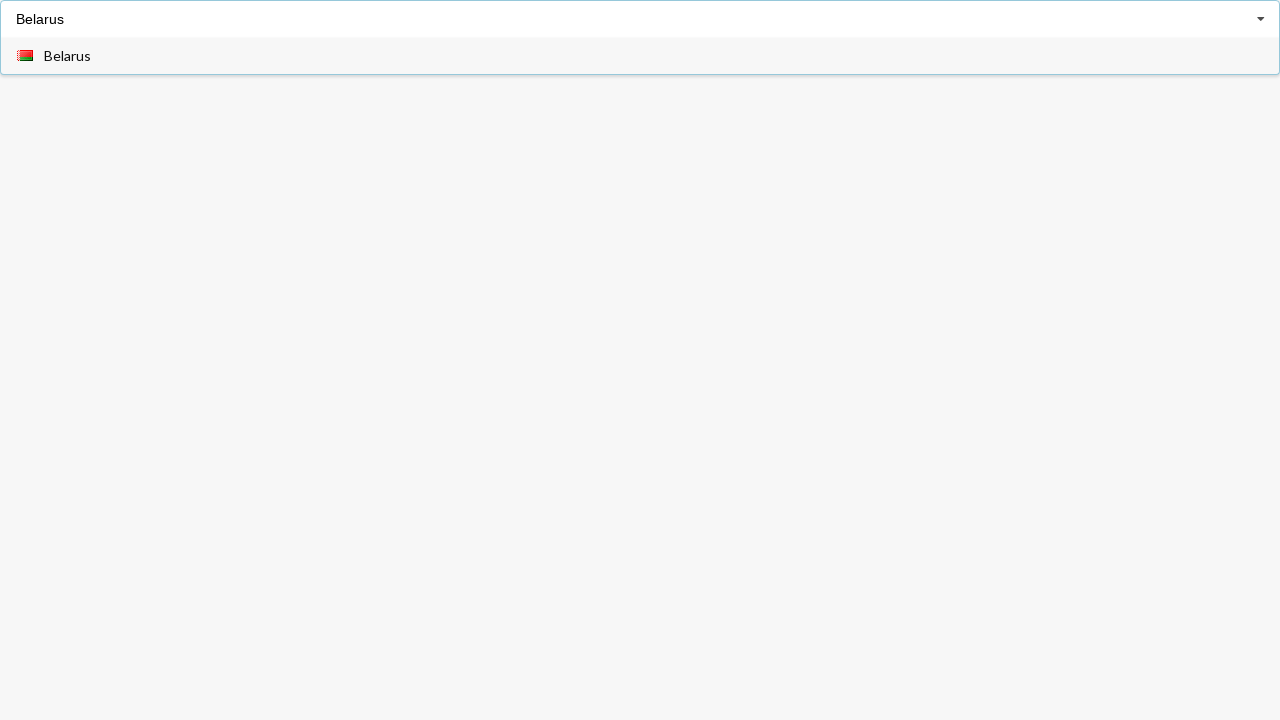

Selected 'Belarus' from dropdown at (68, 56) on xpath=//div[@role='option']//span[text()='Belarus']
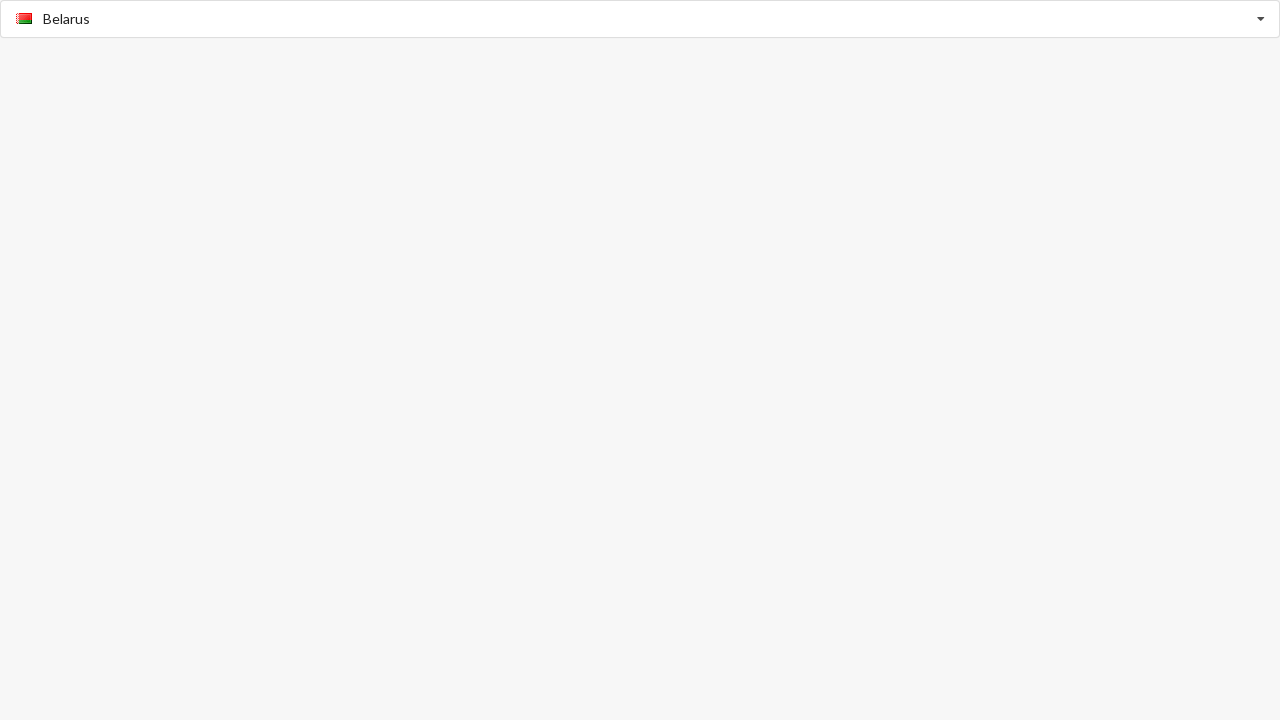

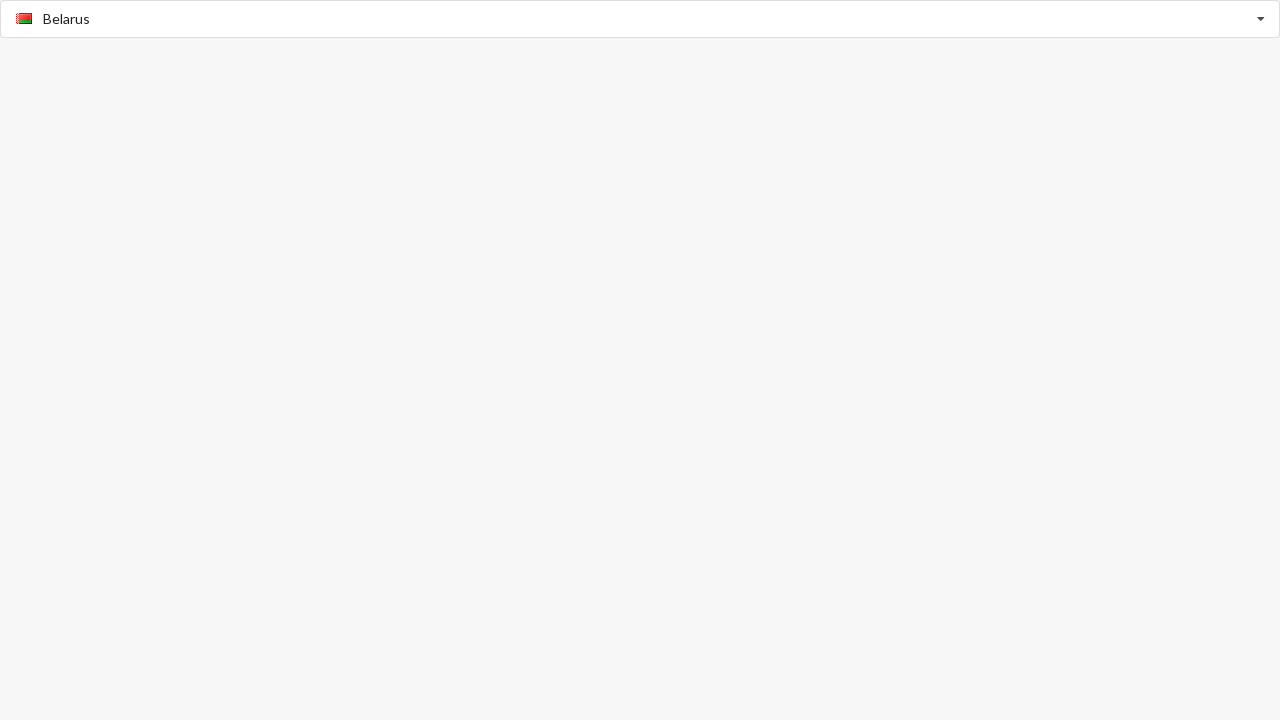